Navigates to Form Authentication page and verifies that the label texts are Username and Password

Starting URL: https://the-internet.herokuapp.com/

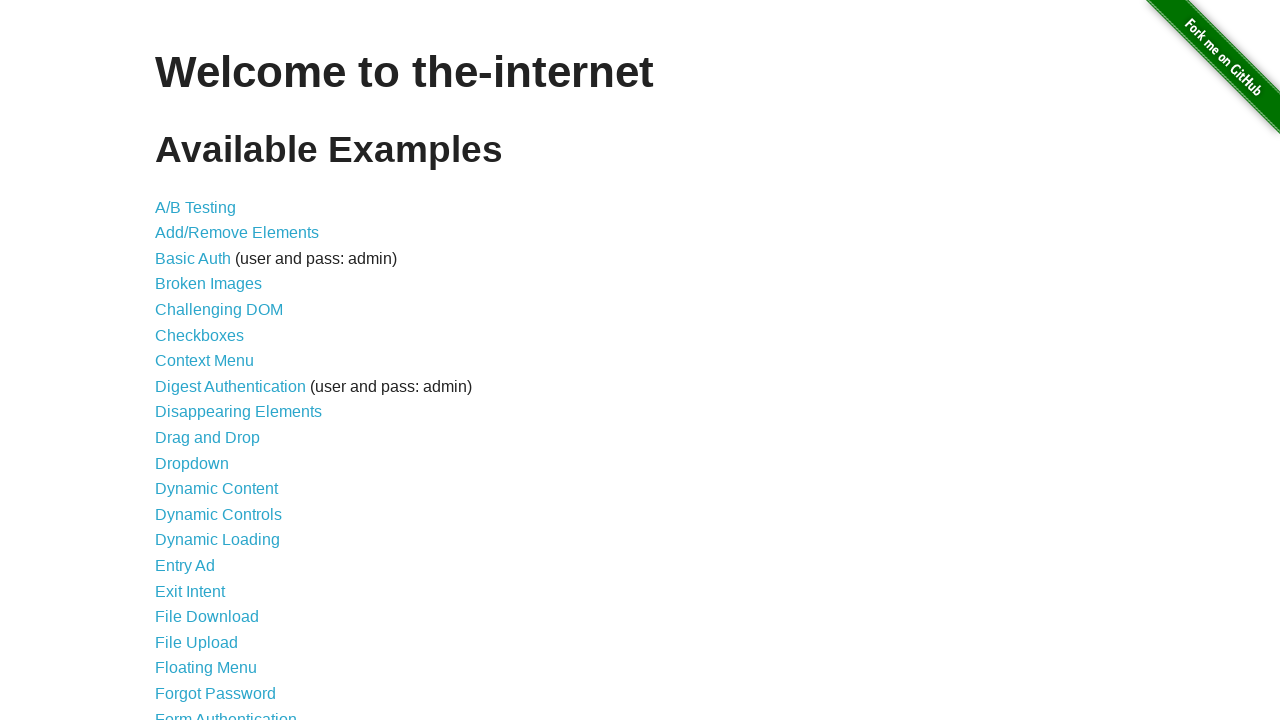

Navigated to the-internet.herokuapp.com home page
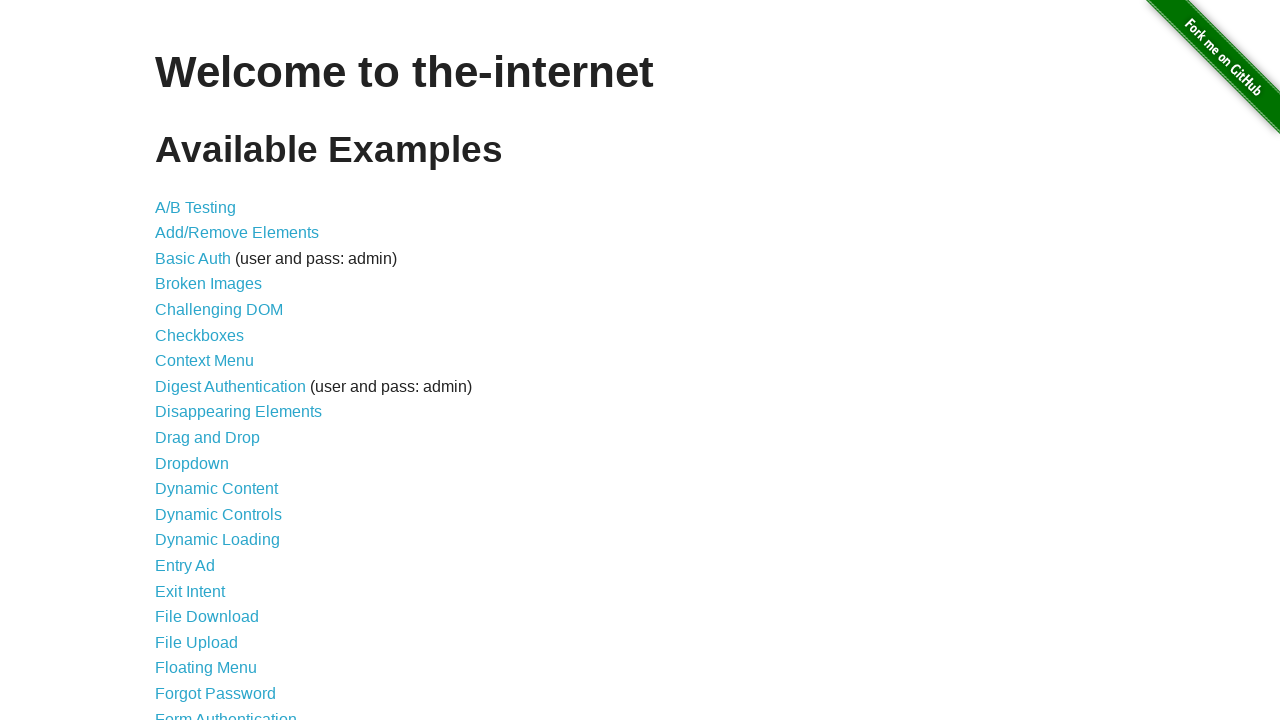

Clicked on Form Authentication link at (226, 712) on a[href='/login']
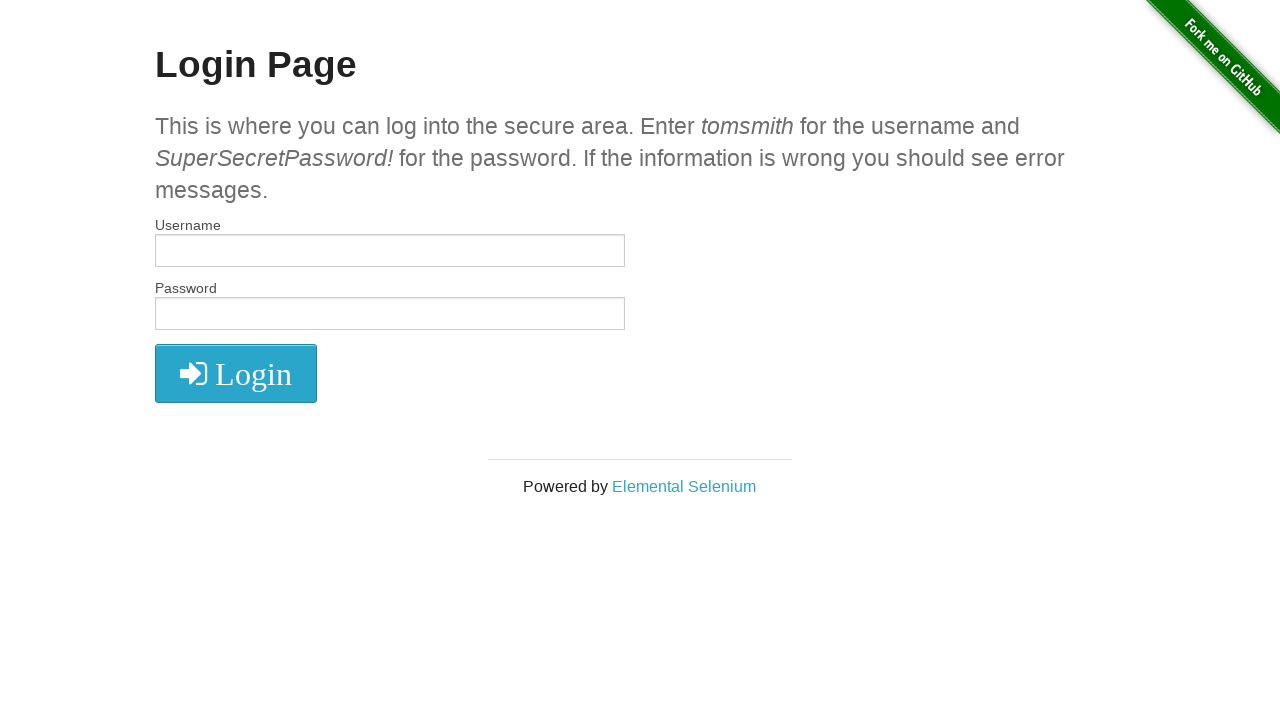

Retrieved all label elements from the form
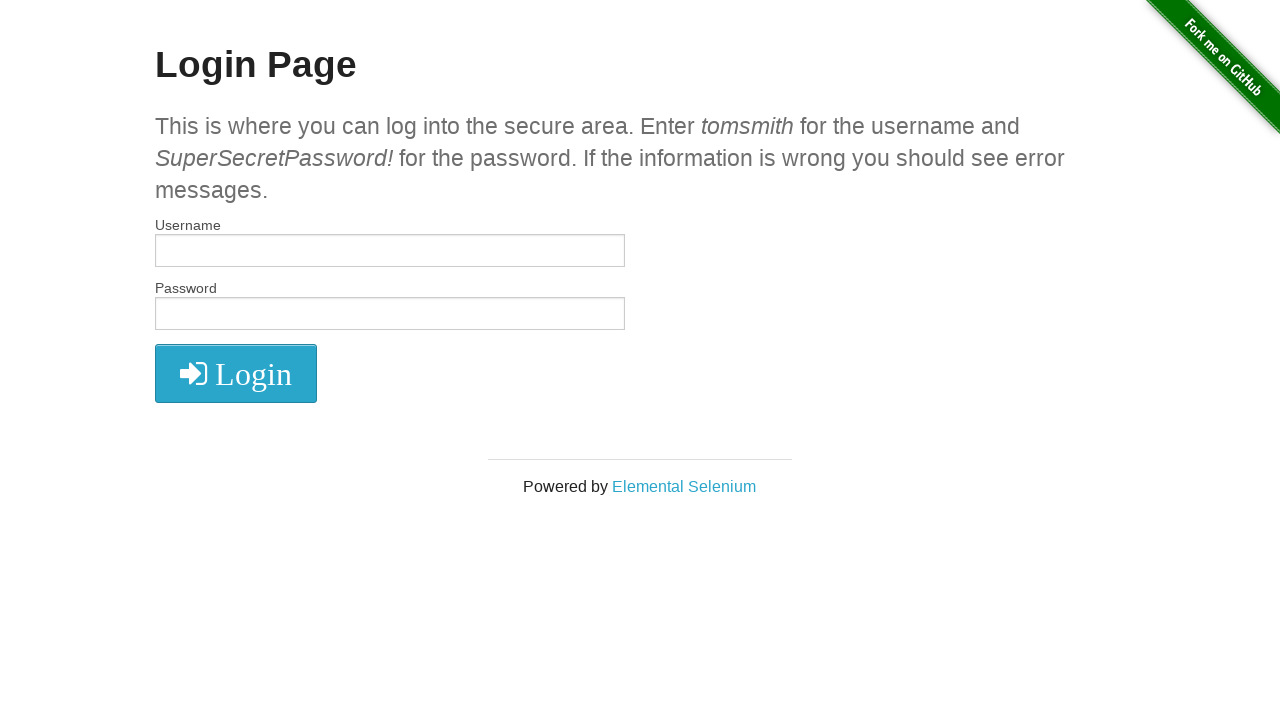

Verified first label text is 'Username'
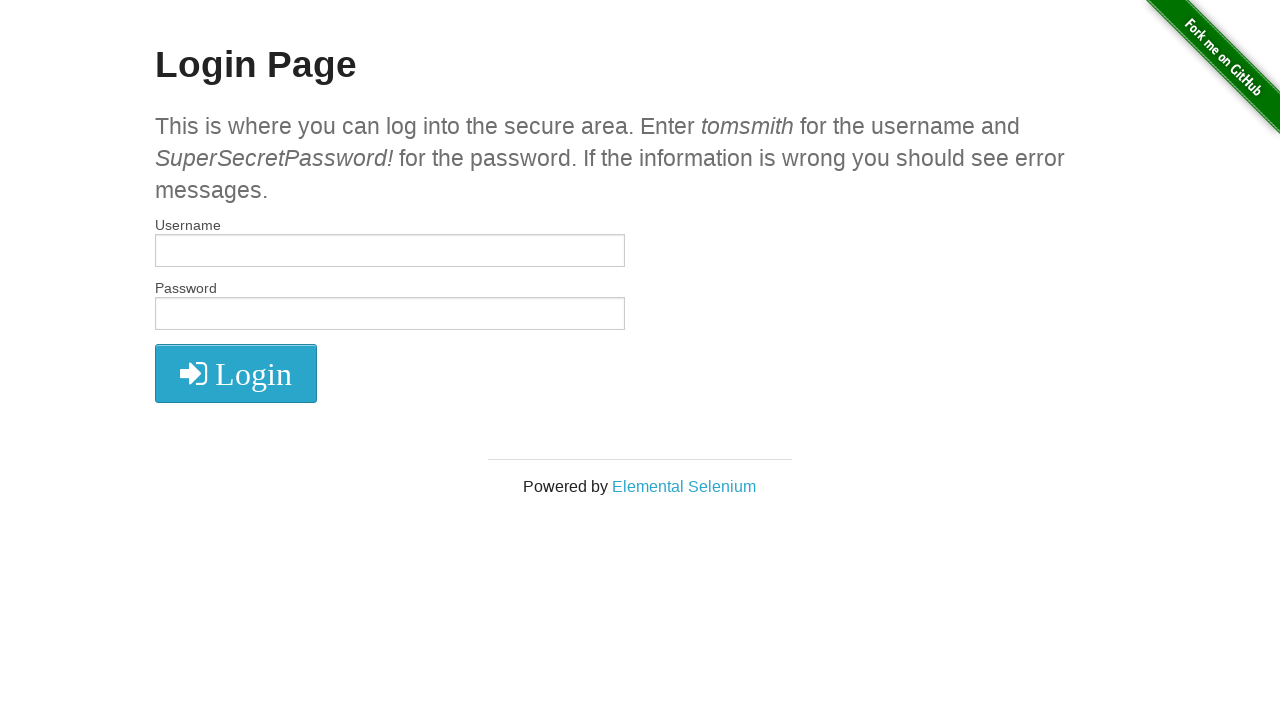

Verified second label text is 'Password'
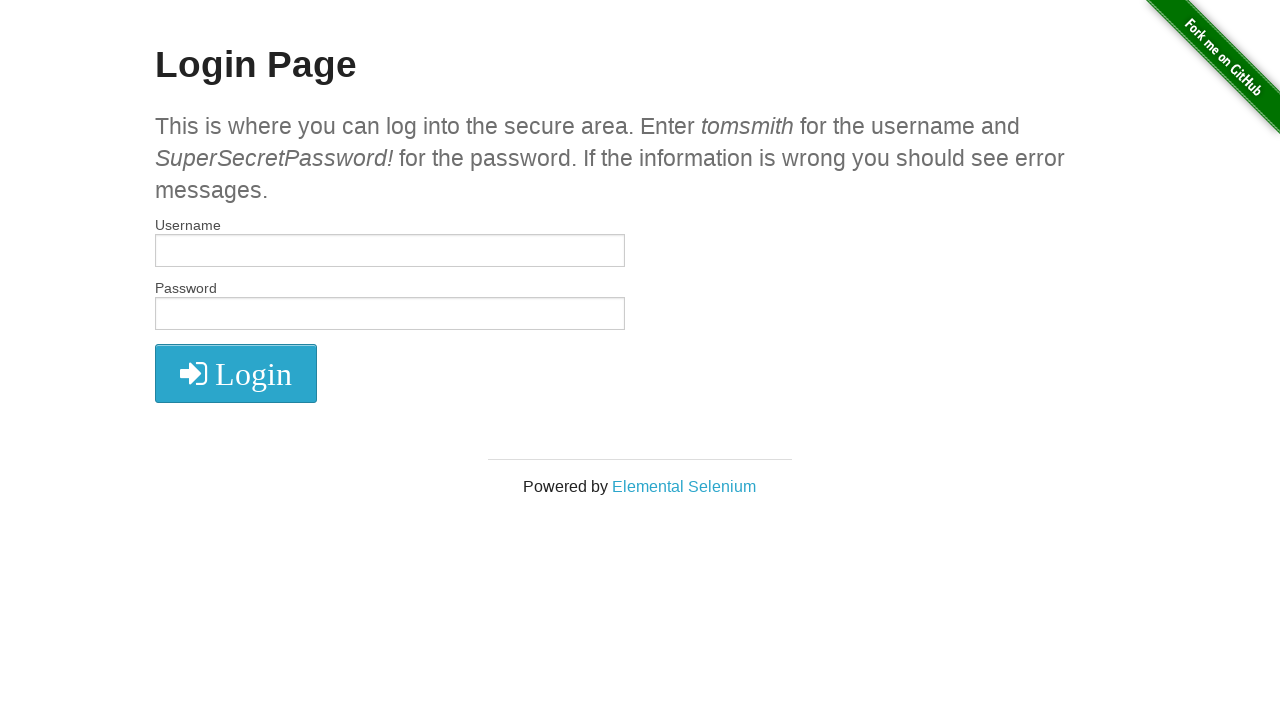

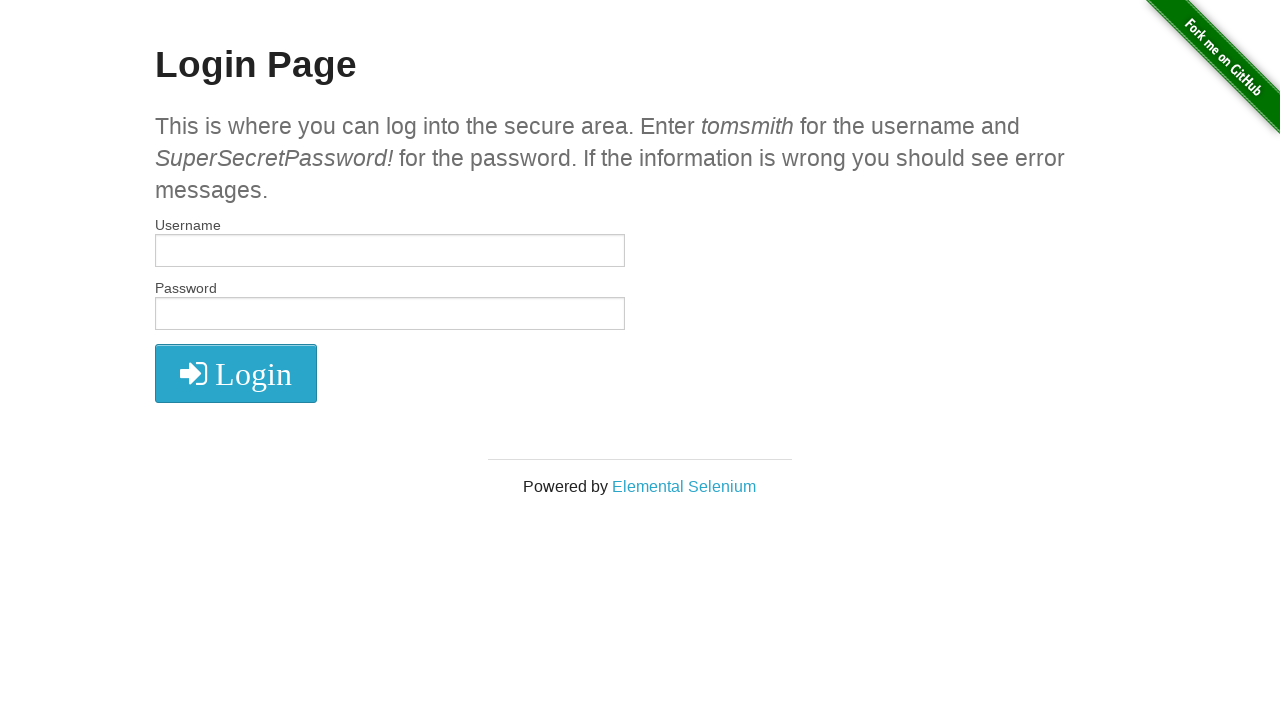